Tests browser automation by finding links within scoped sections of a page, opening multiple links in new tabs using keyboard shortcuts, and switching between the opened browser windows/tabs.

Starting URL: https://rahulshettyacademy.com/AutomationPractice/

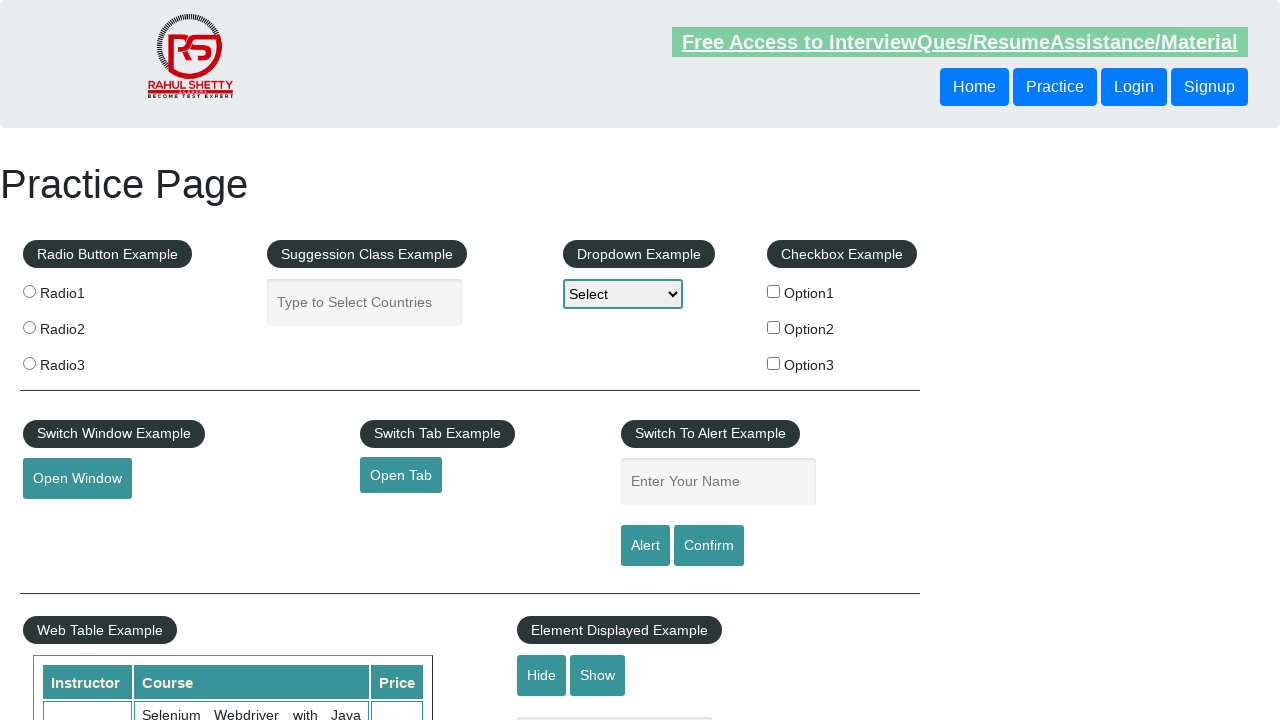

Waited for footer section (gf-BIG) to load
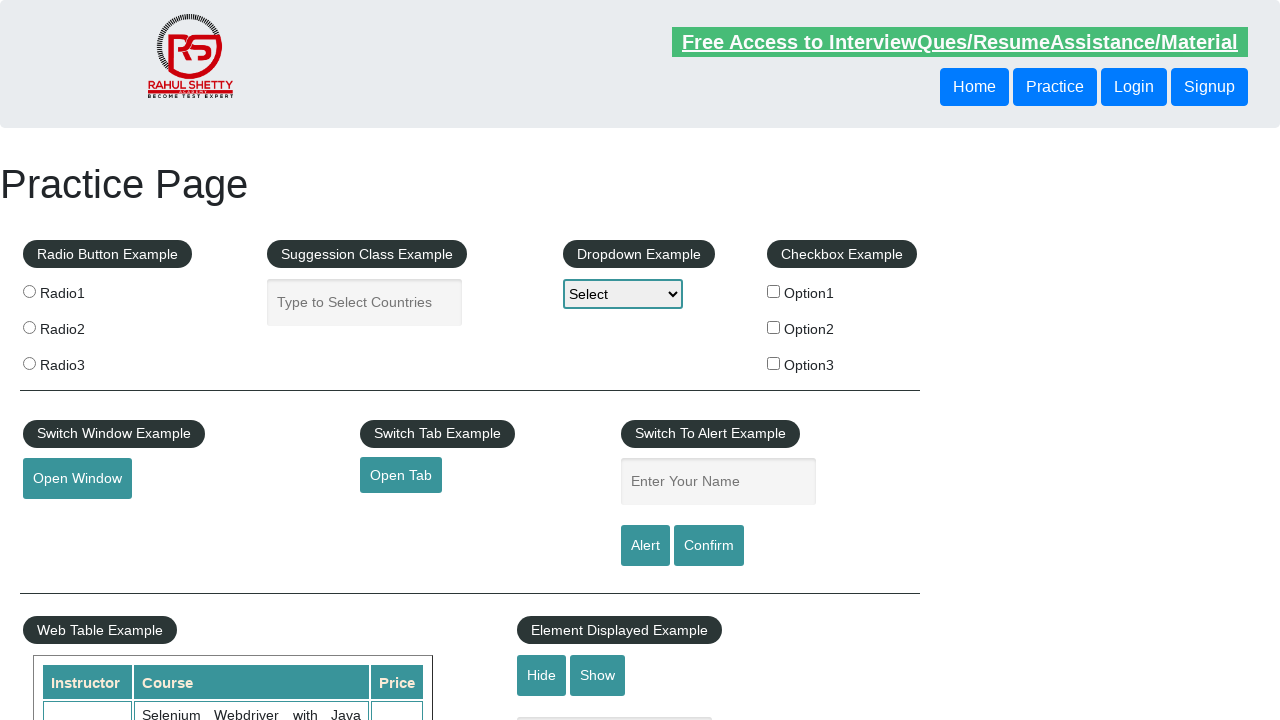

Located footer section element
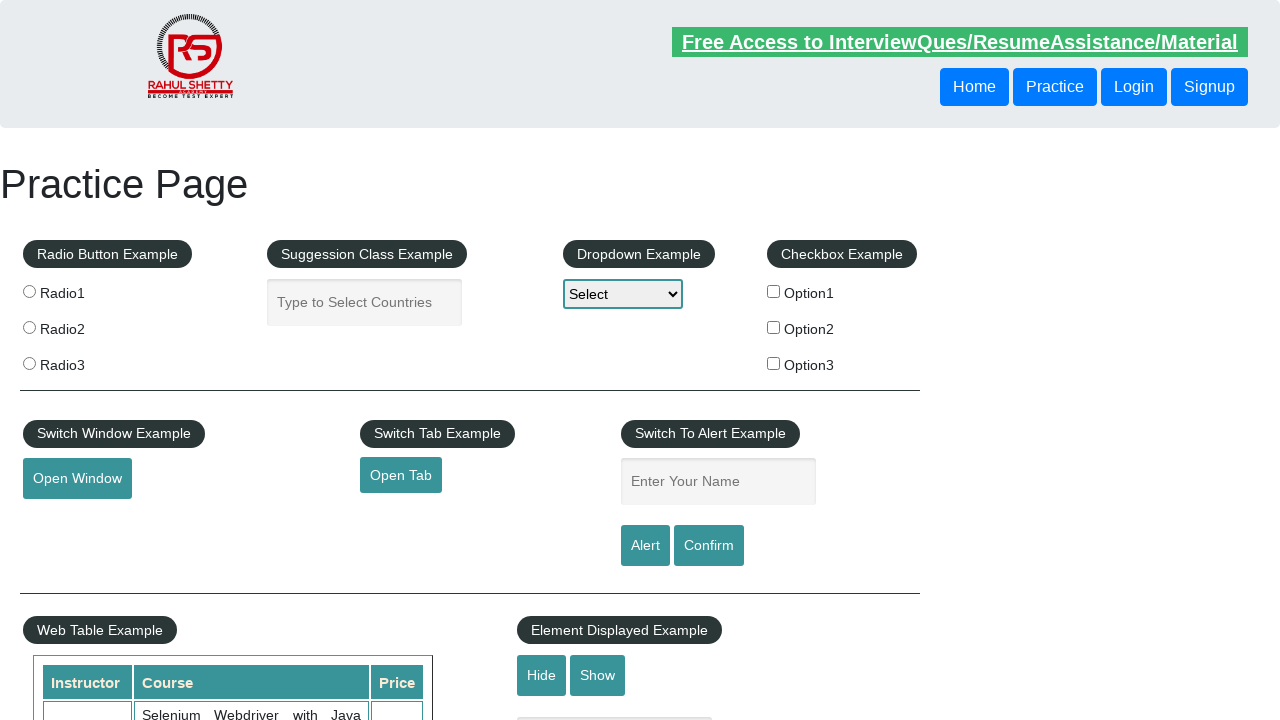

Located first column in footer table
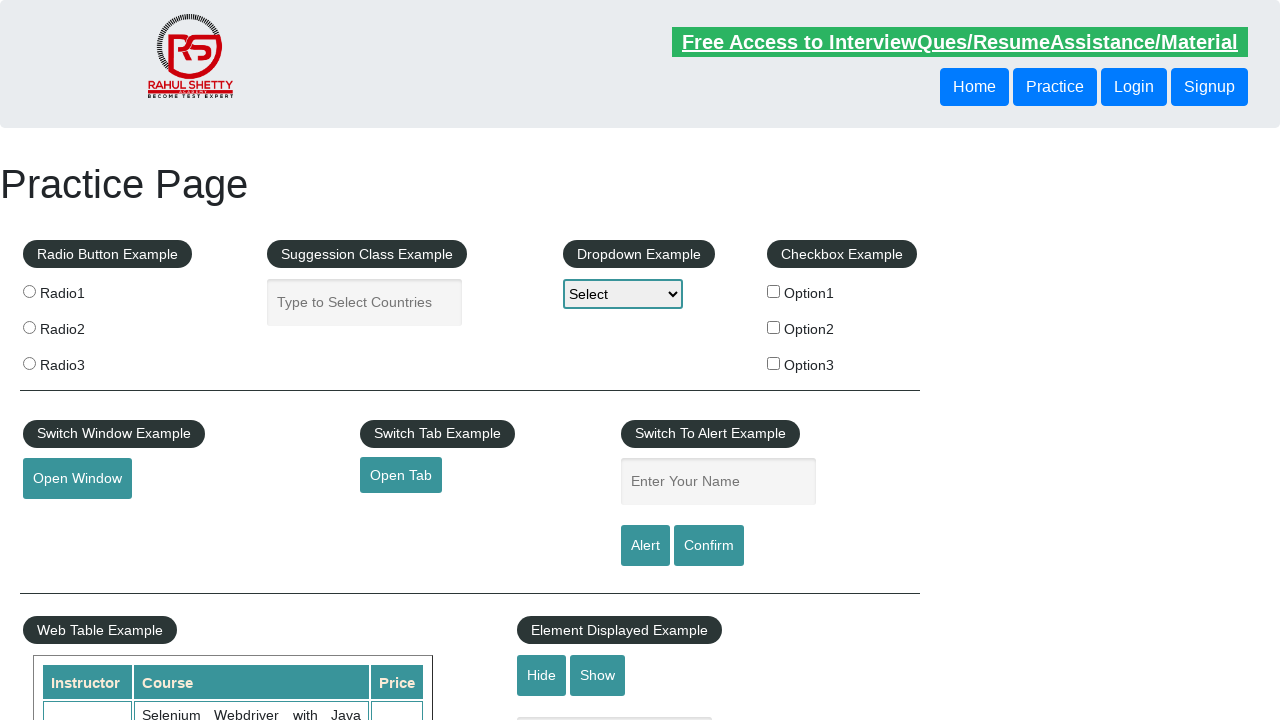

Found 5 links in first column
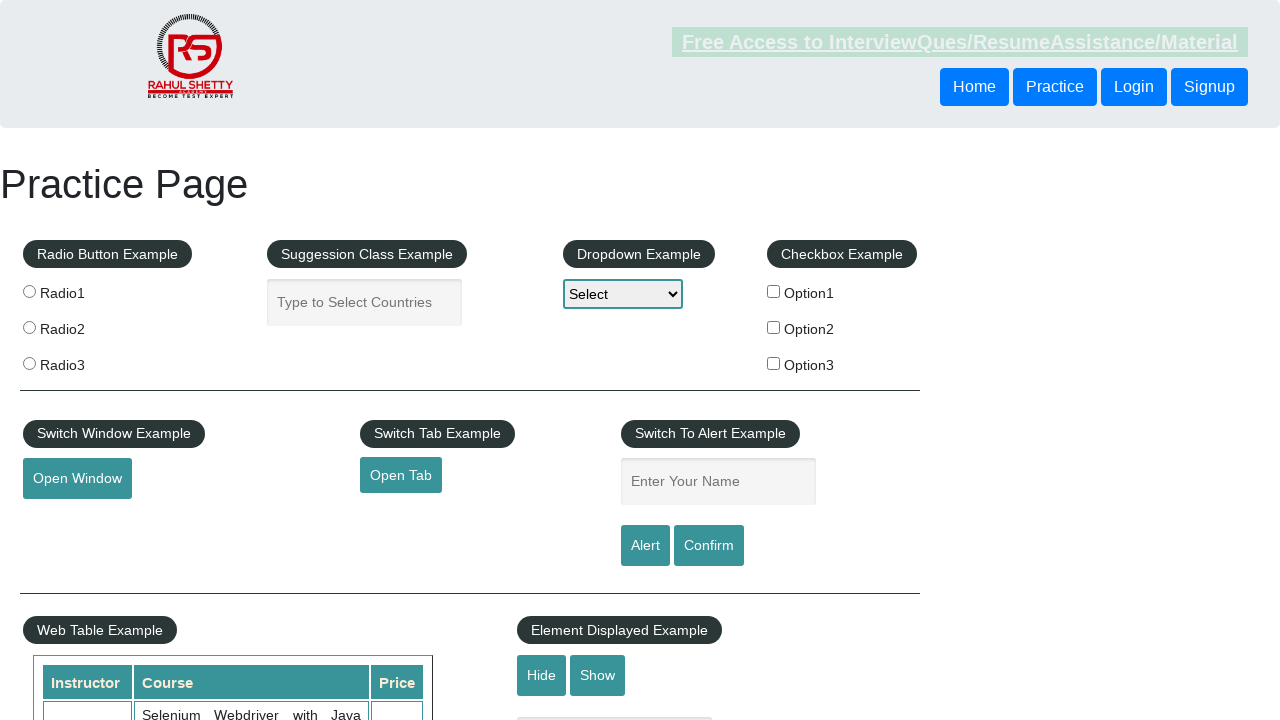

Opened link 1 in new tab using Ctrl+Click at (68, 520) on xpath=//table/tbody/tr/td[1]/ul >> a >> nth=1
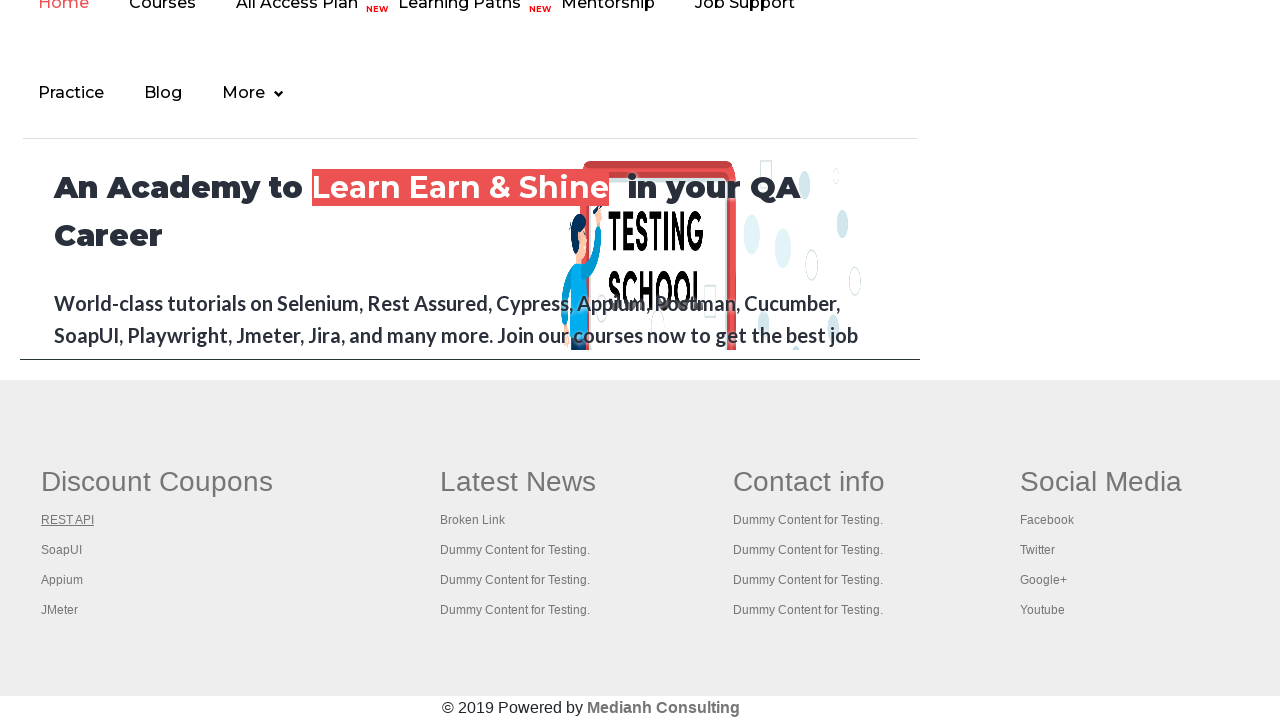

Waited 2 seconds for new tab to load
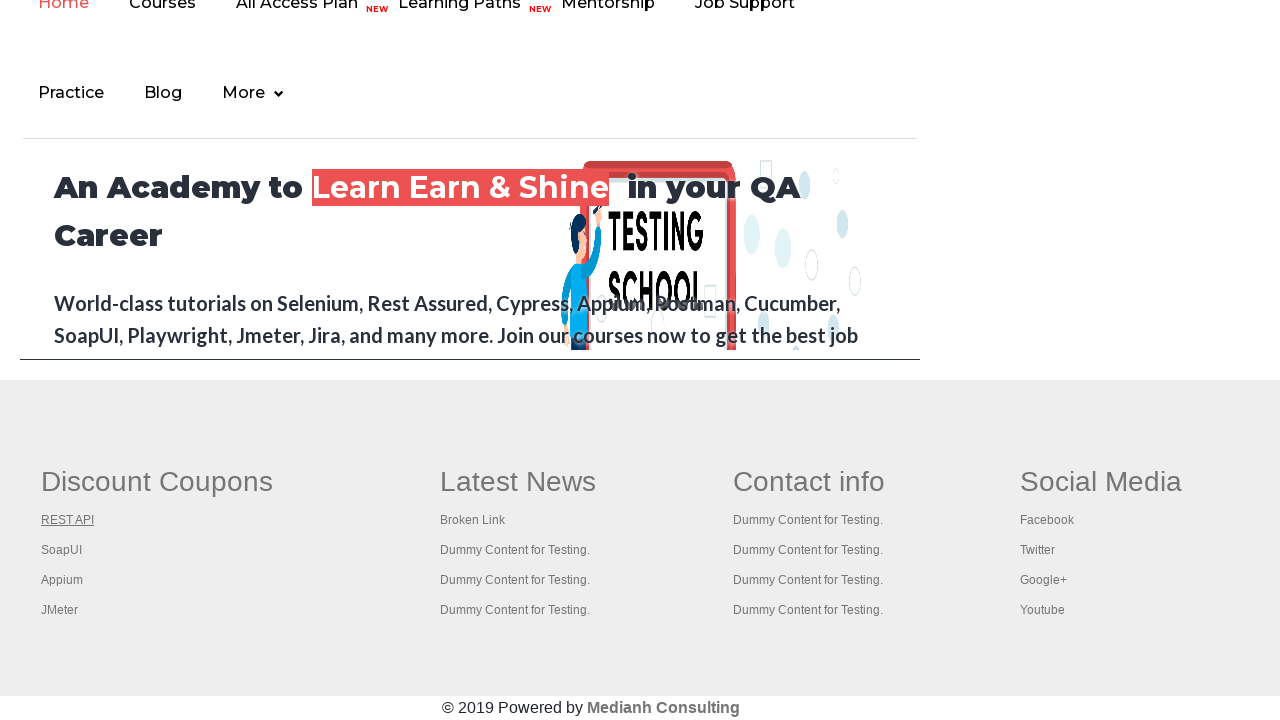

Opened link 2 in new tab using Ctrl+Click at (62, 550) on xpath=//table/tbody/tr/td[1]/ul >> a >> nth=2
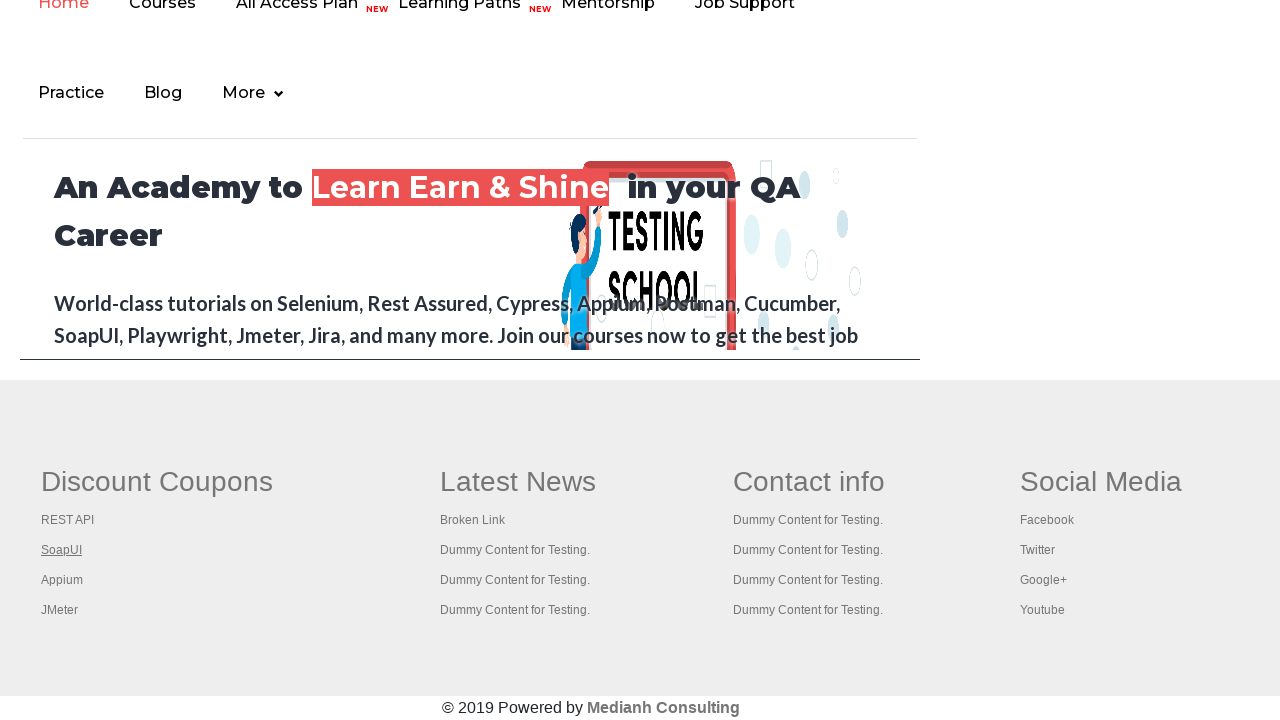

Waited 2 seconds for new tab to load
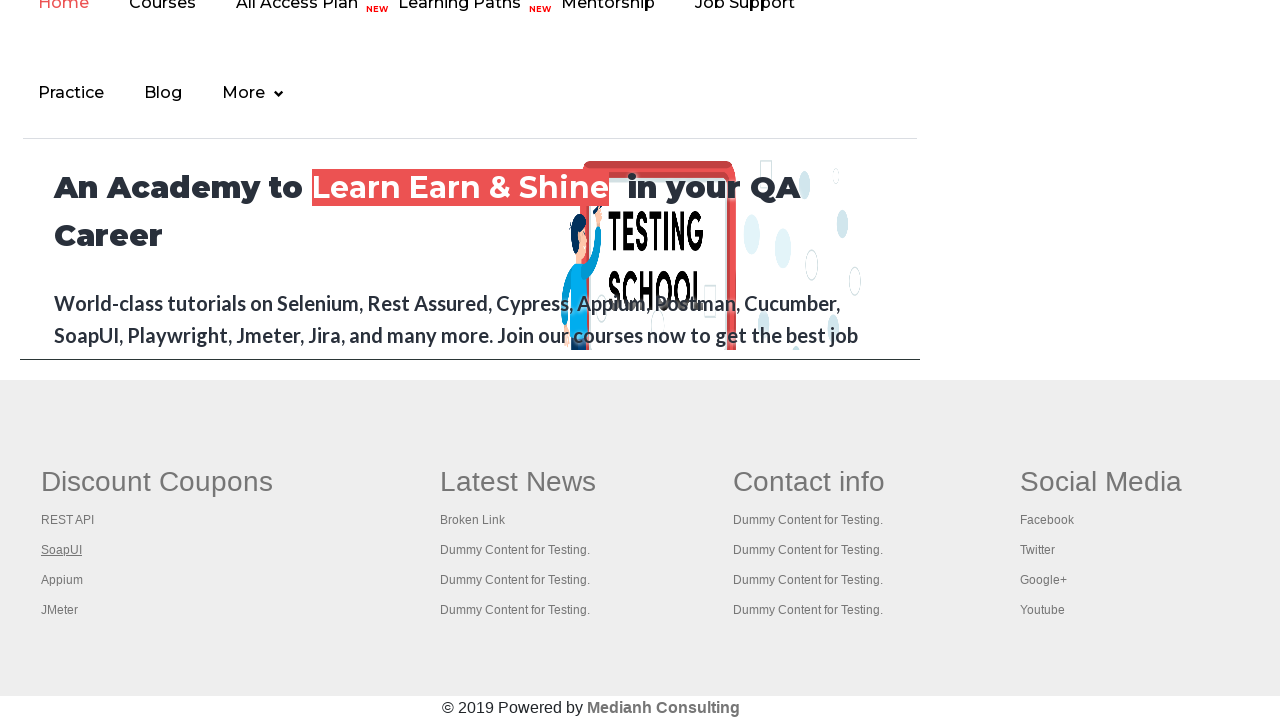

Opened link 3 in new tab using Ctrl+Click at (62, 580) on xpath=//table/tbody/tr/td[1]/ul >> a >> nth=3
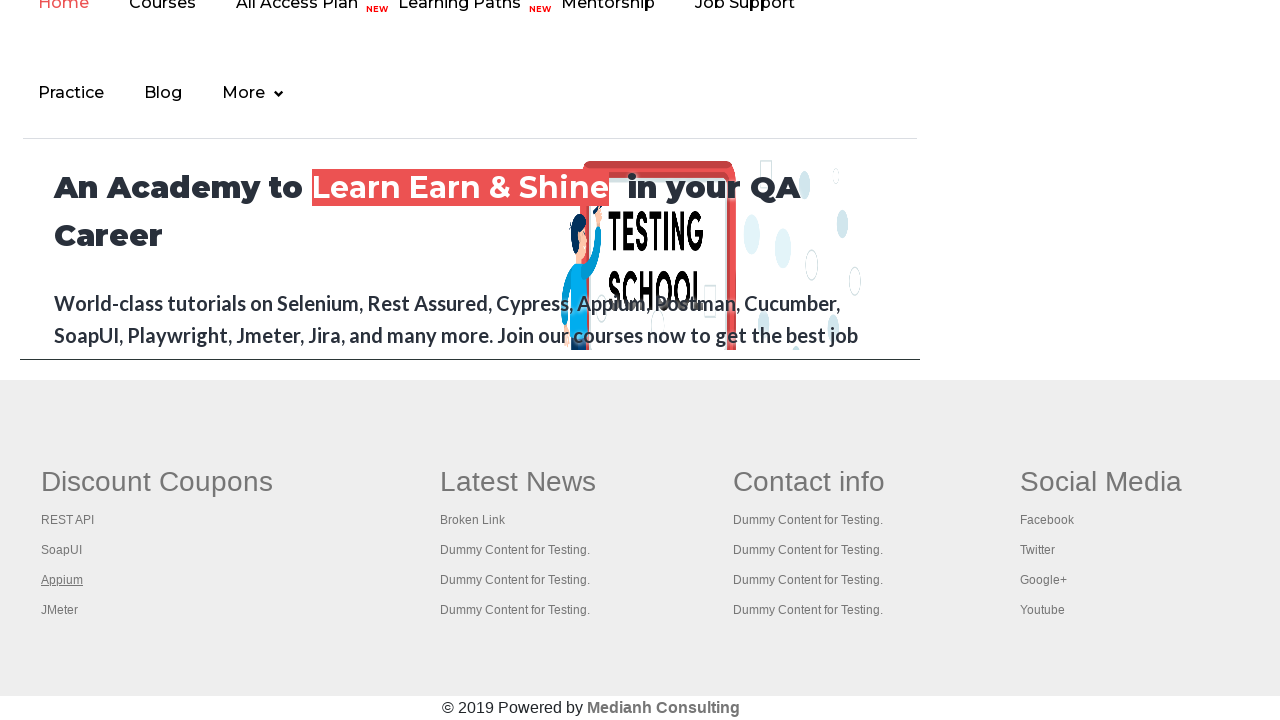

Waited 2 seconds for new tab to load
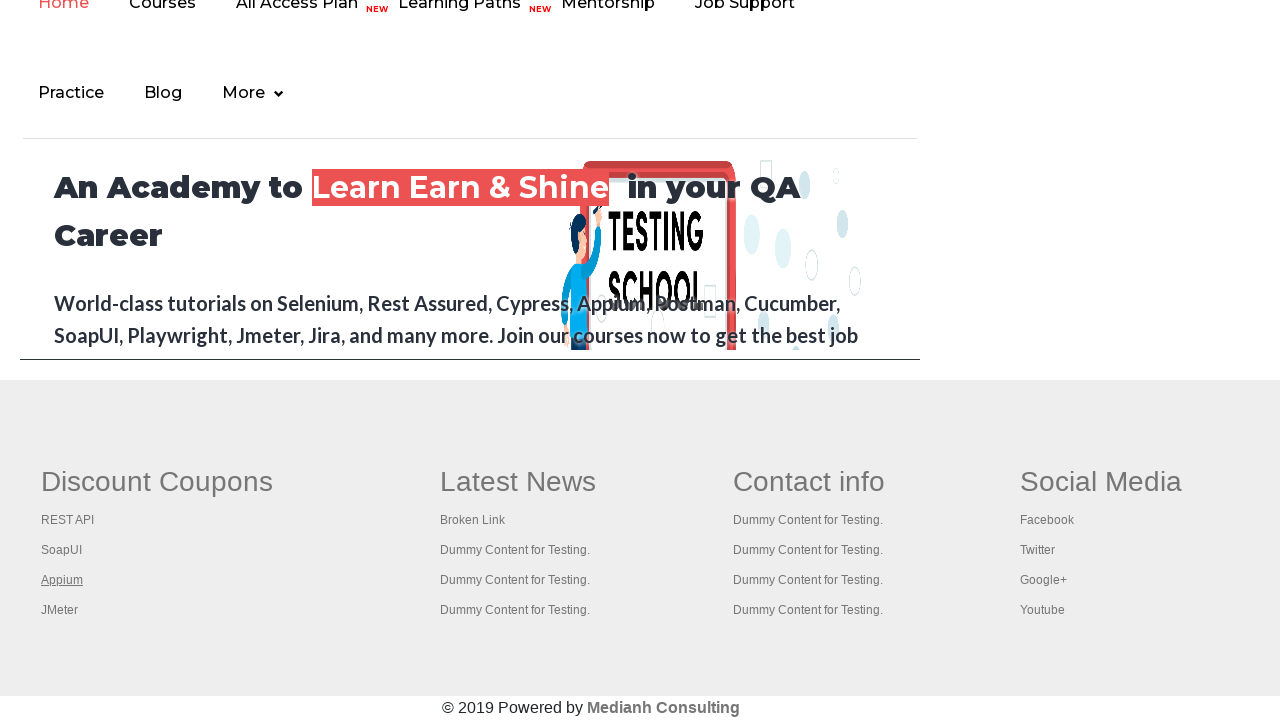

Opened link 4 in new tab using Ctrl+Click at (60, 610) on xpath=//table/tbody/tr/td[1]/ul >> a >> nth=4
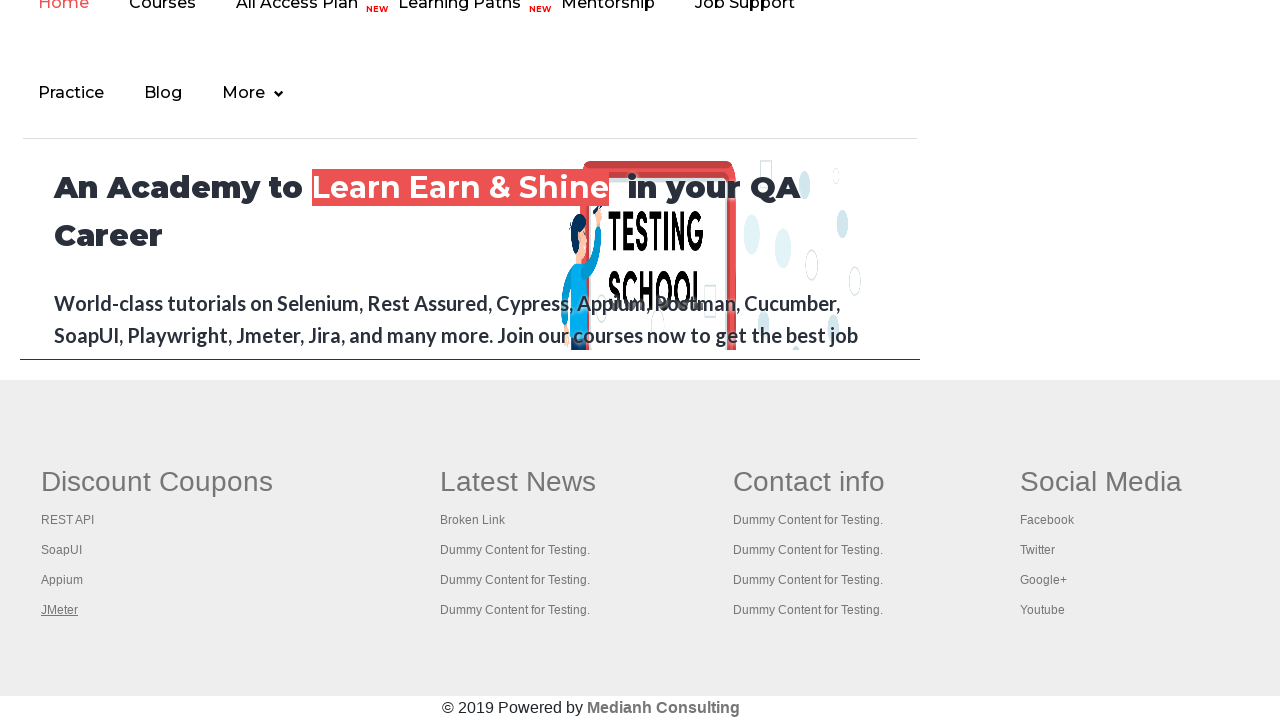

Waited 2 seconds for new tab to load
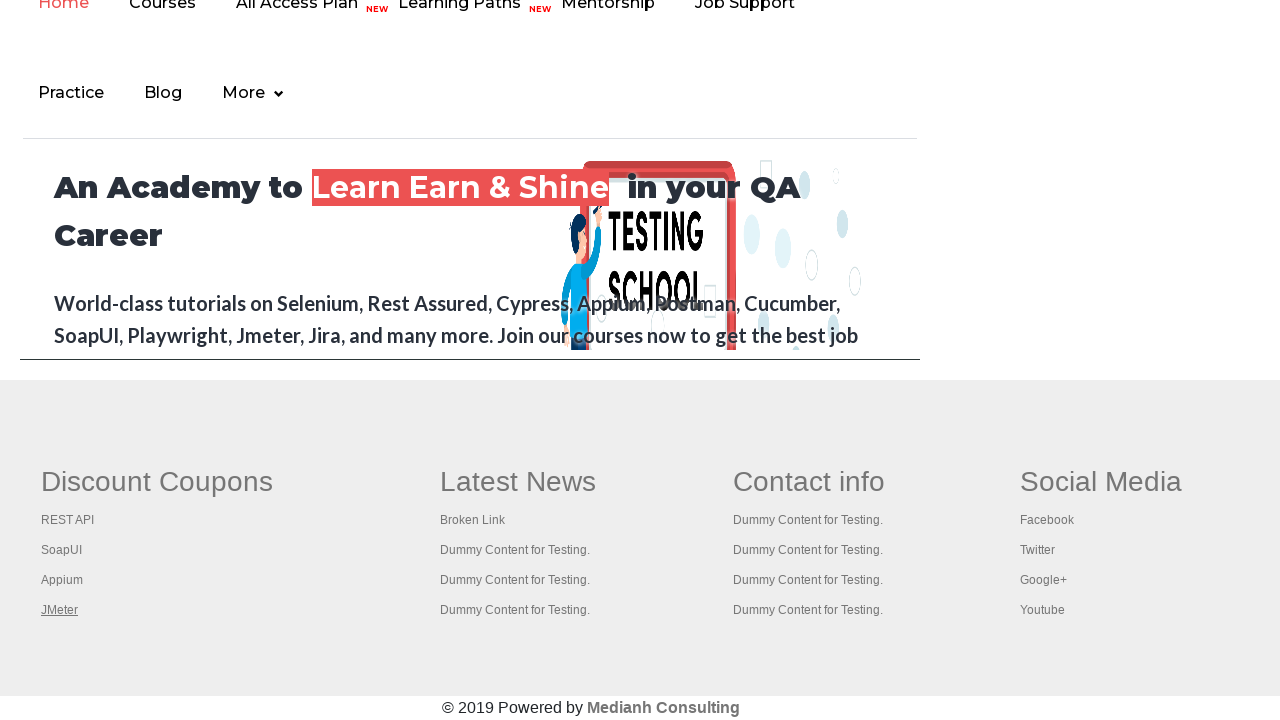

Retrieved all 5 open tabs/pages from context
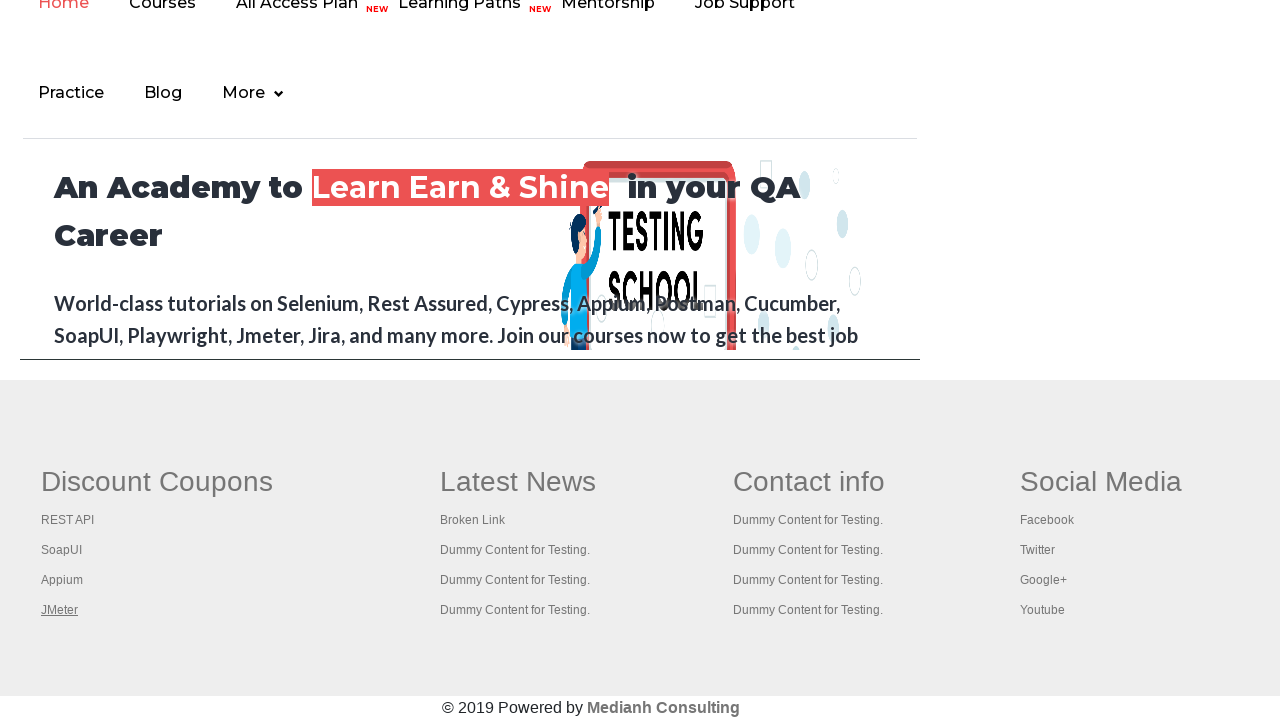

Brought tab to front
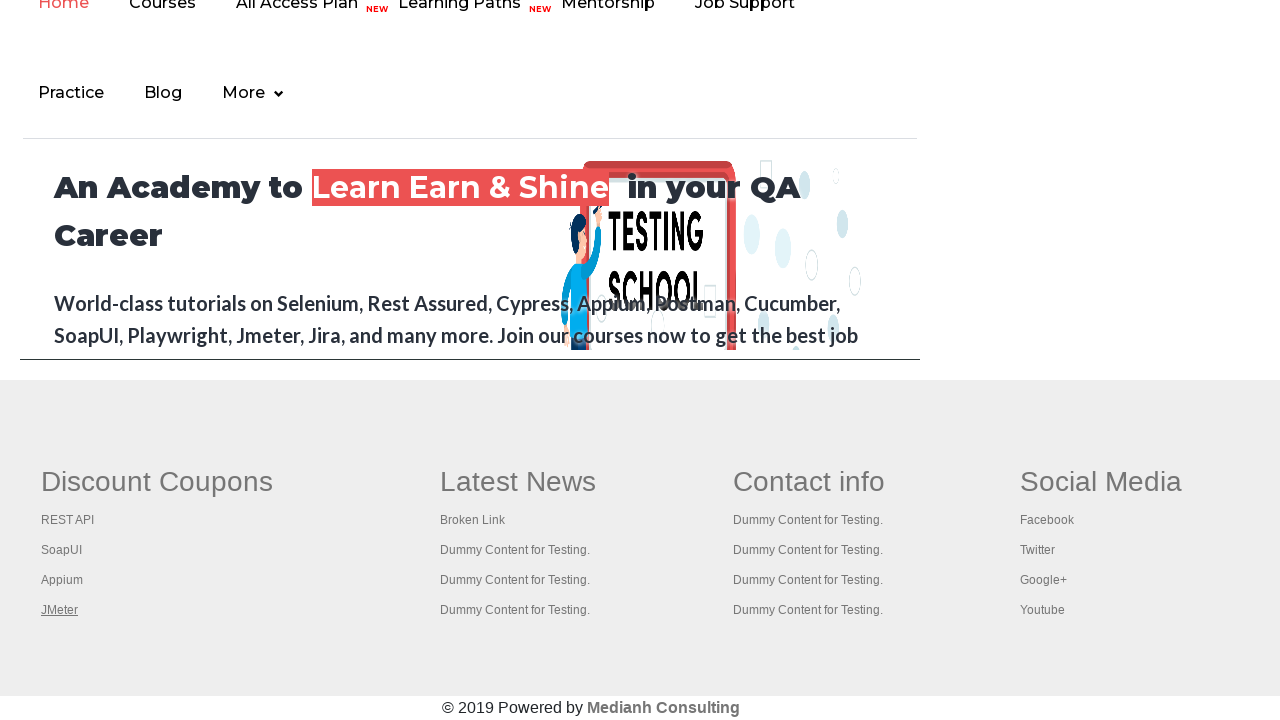

Waited for tab page to reach domcontentloaded state
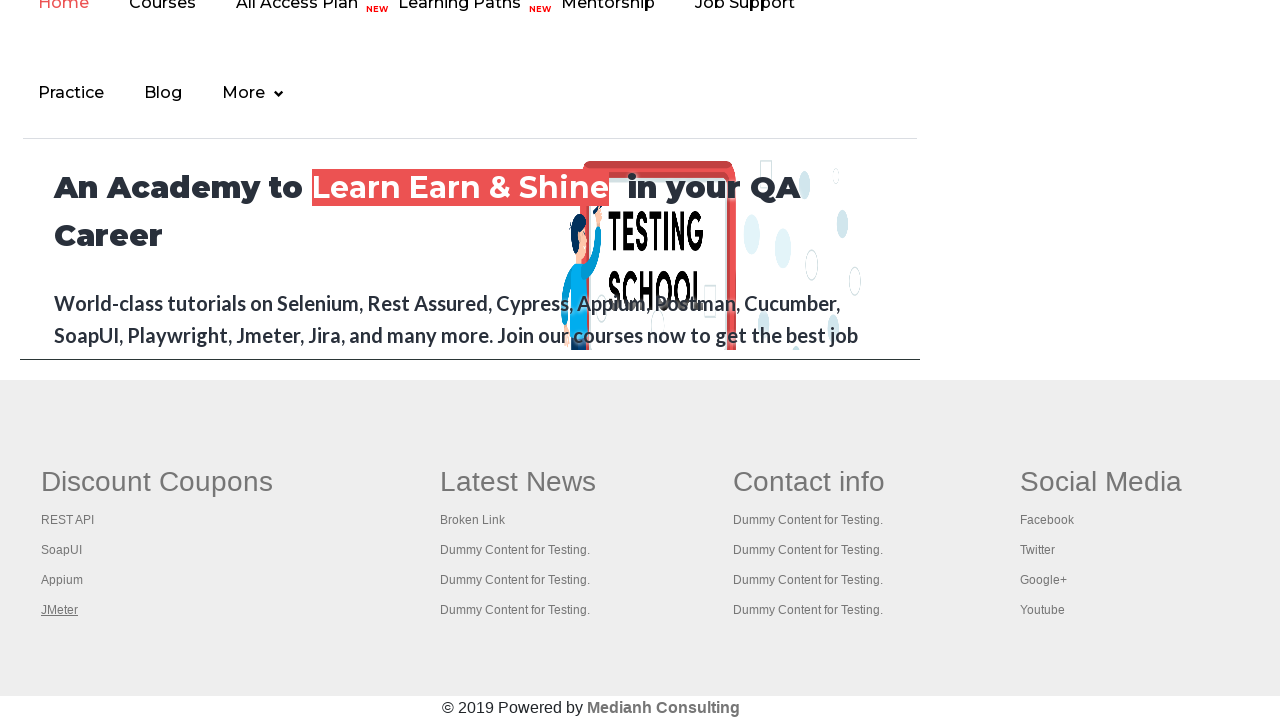

Brought tab to front
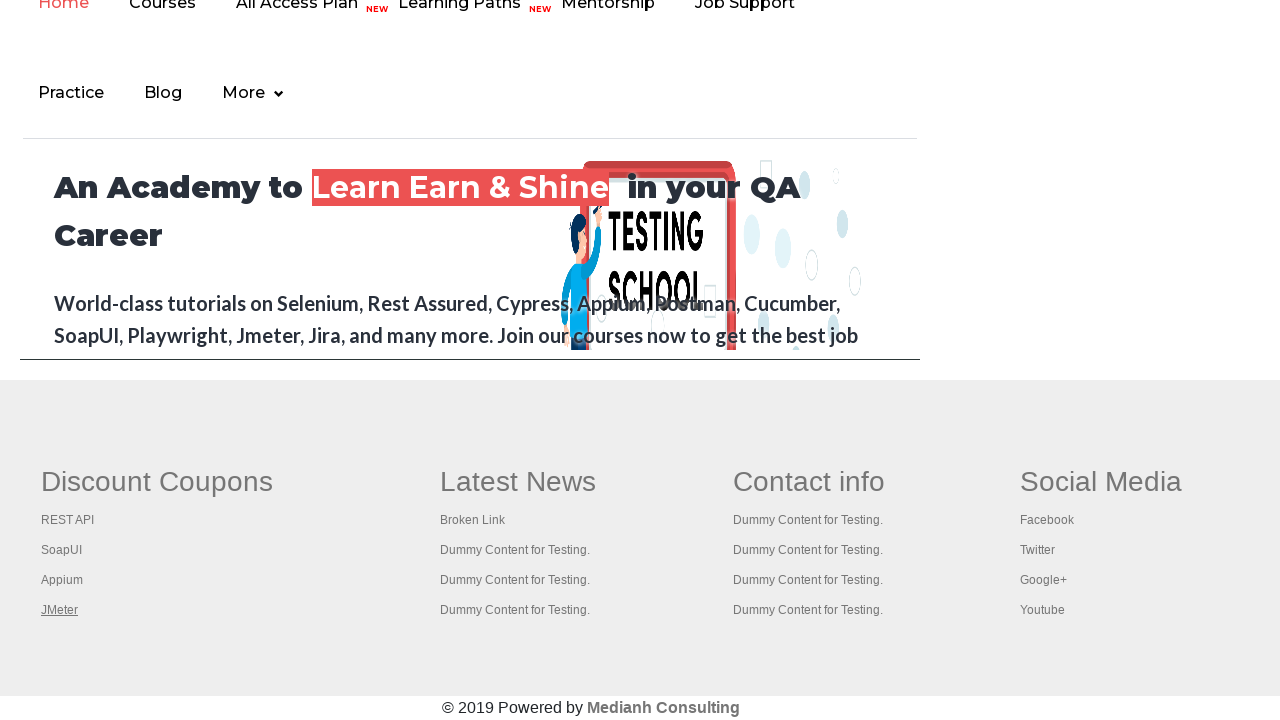

Waited for tab page to reach domcontentloaded state
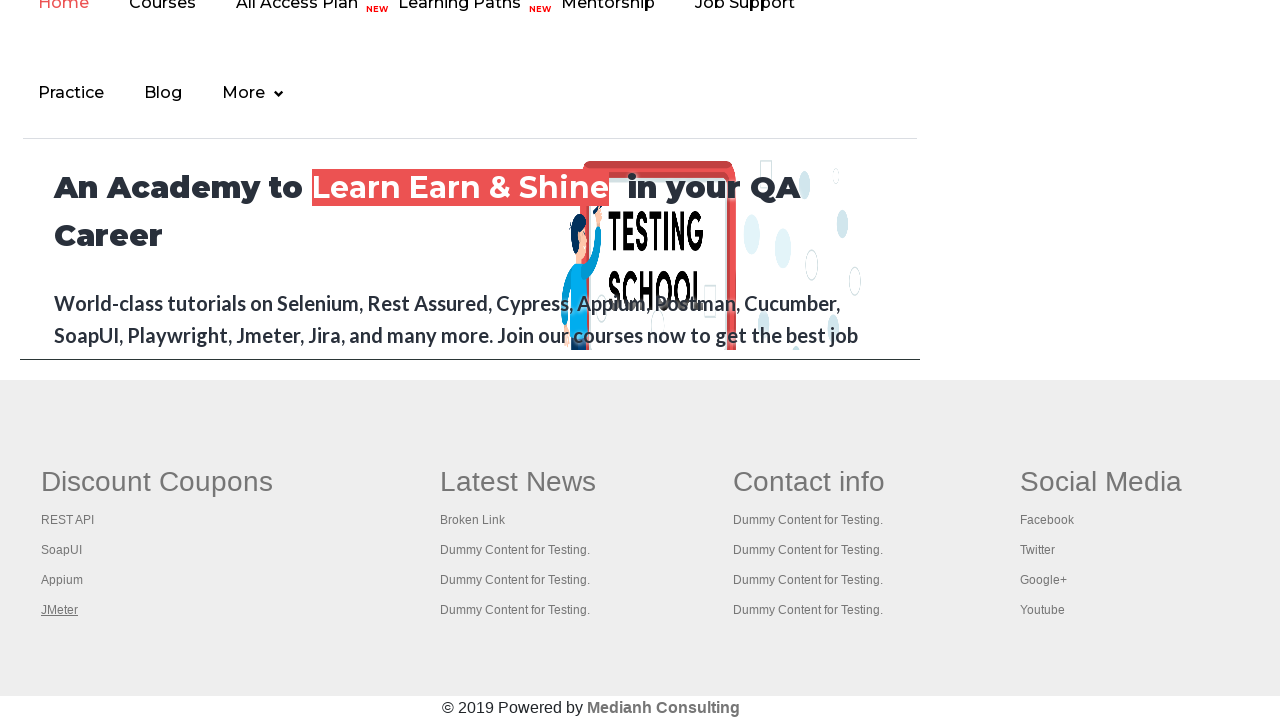

Brought tab to front
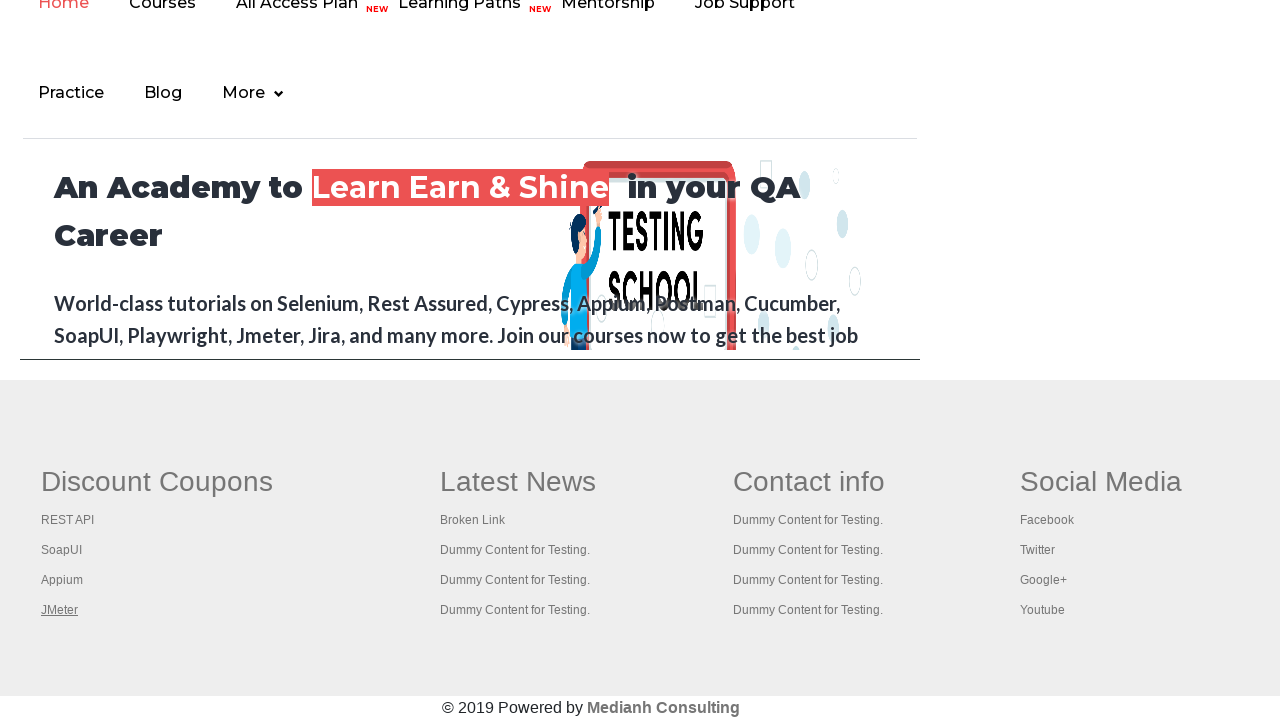

Waited for tab page to reach domcontentloaded state
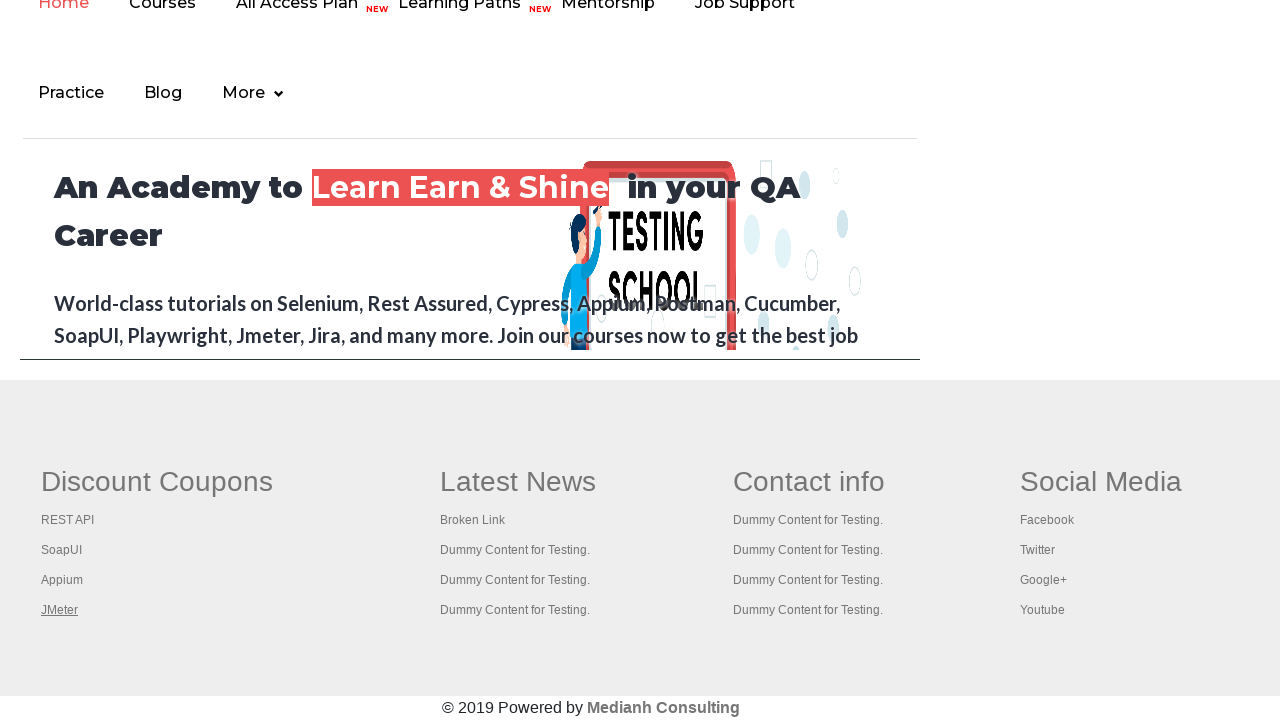

Brought tab to front
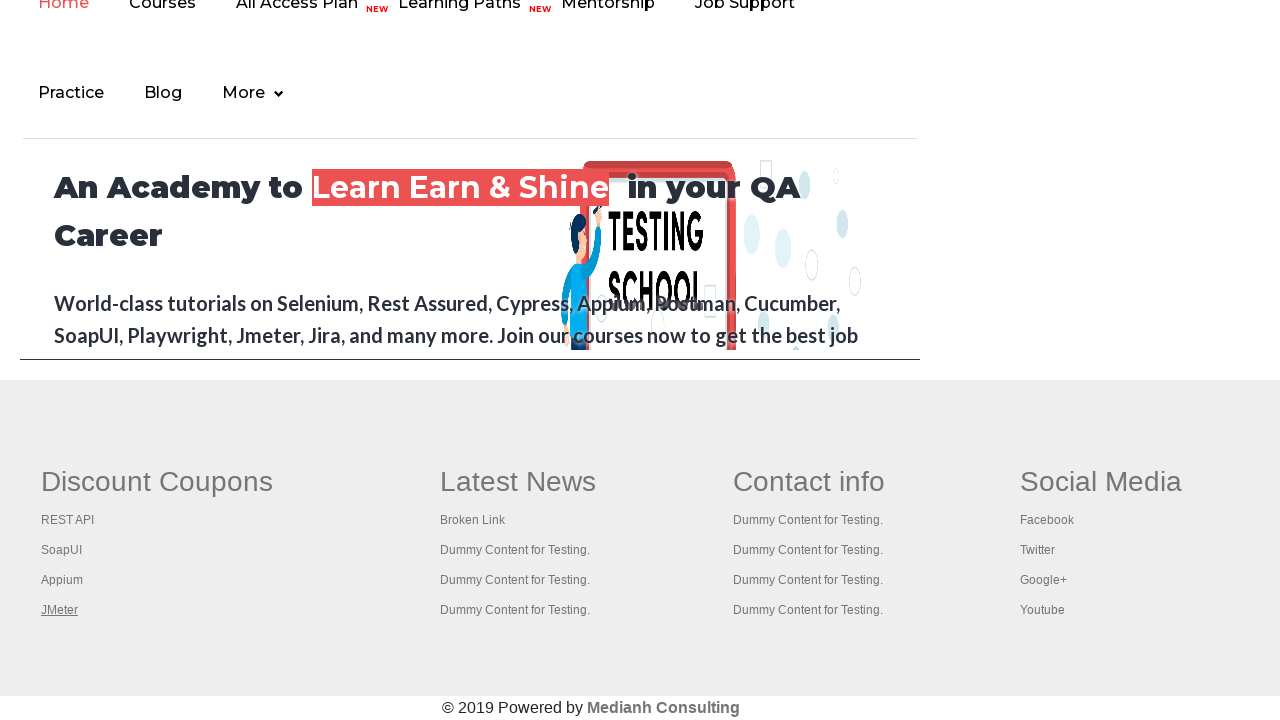

Waited for tab page to reach domcontentloaded state
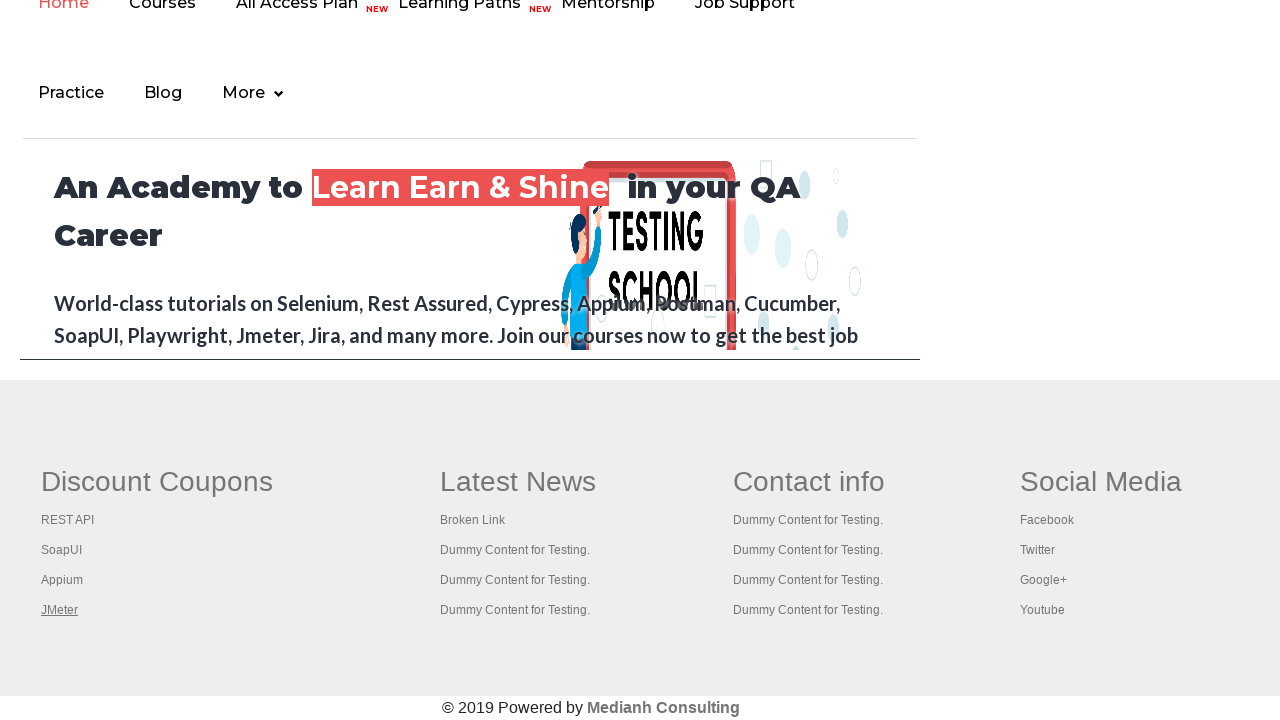

Brought tab to front
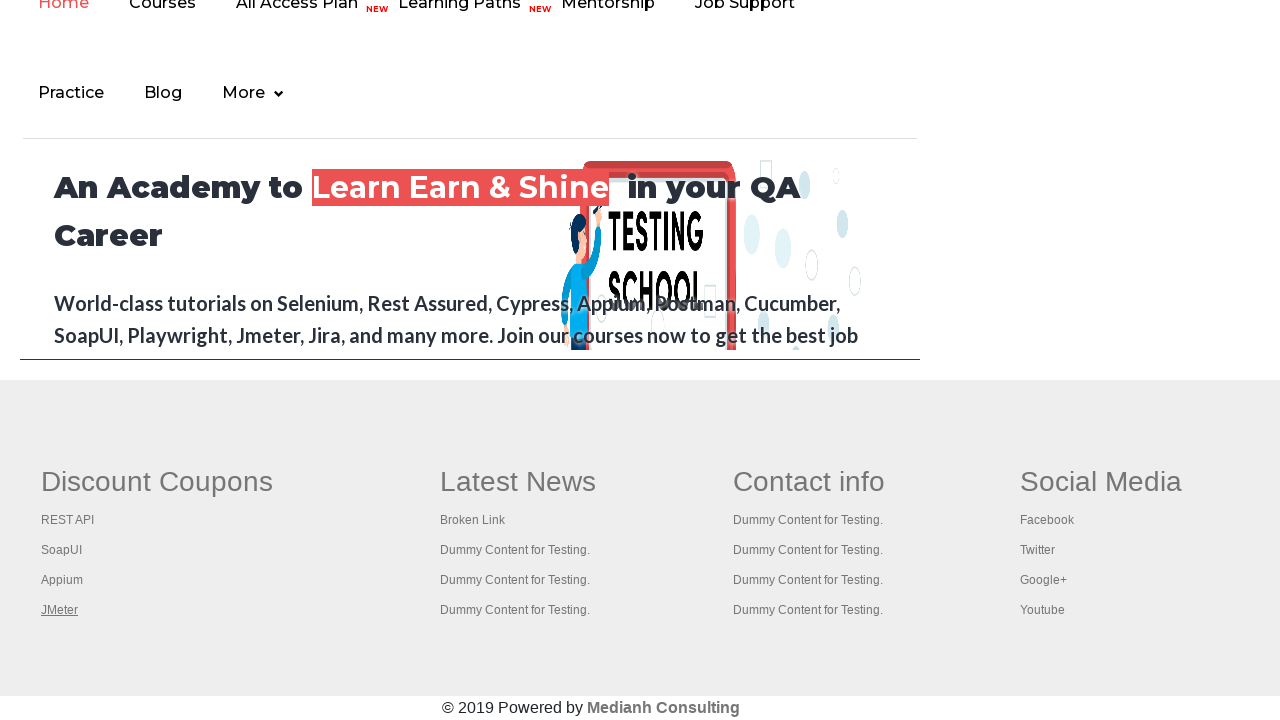

Waited for tab page to reach domcontentloaded state
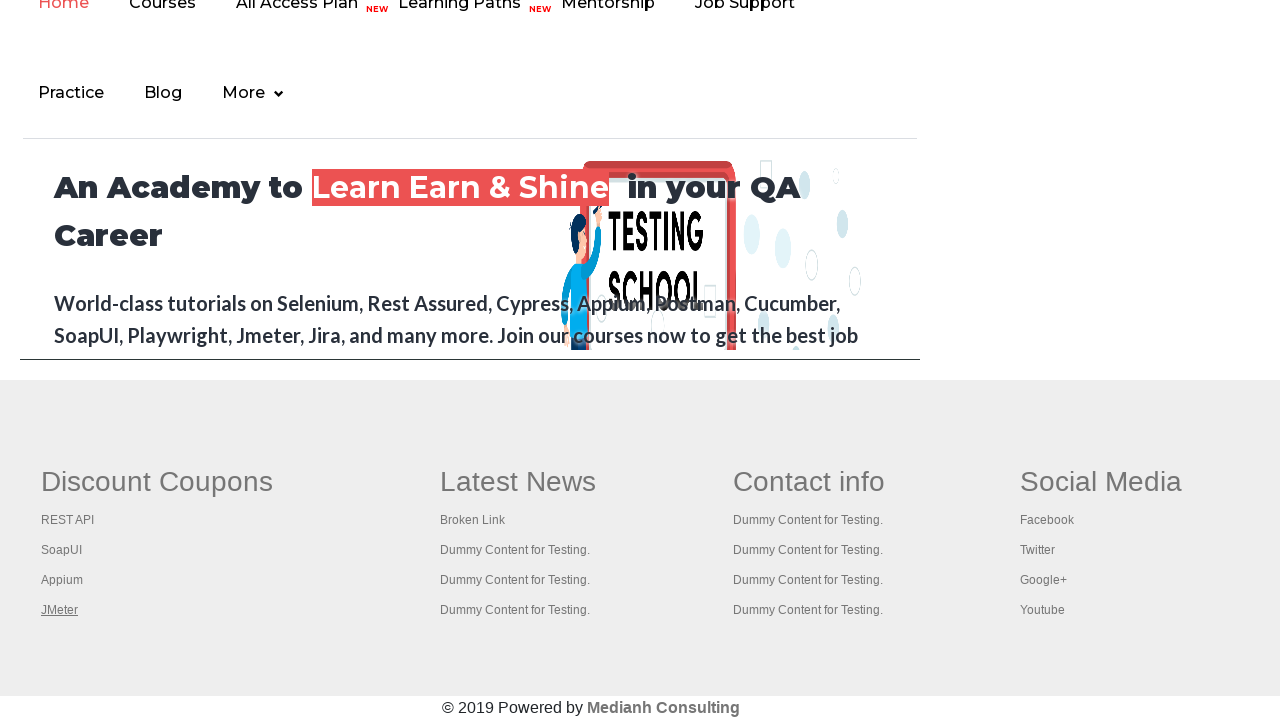

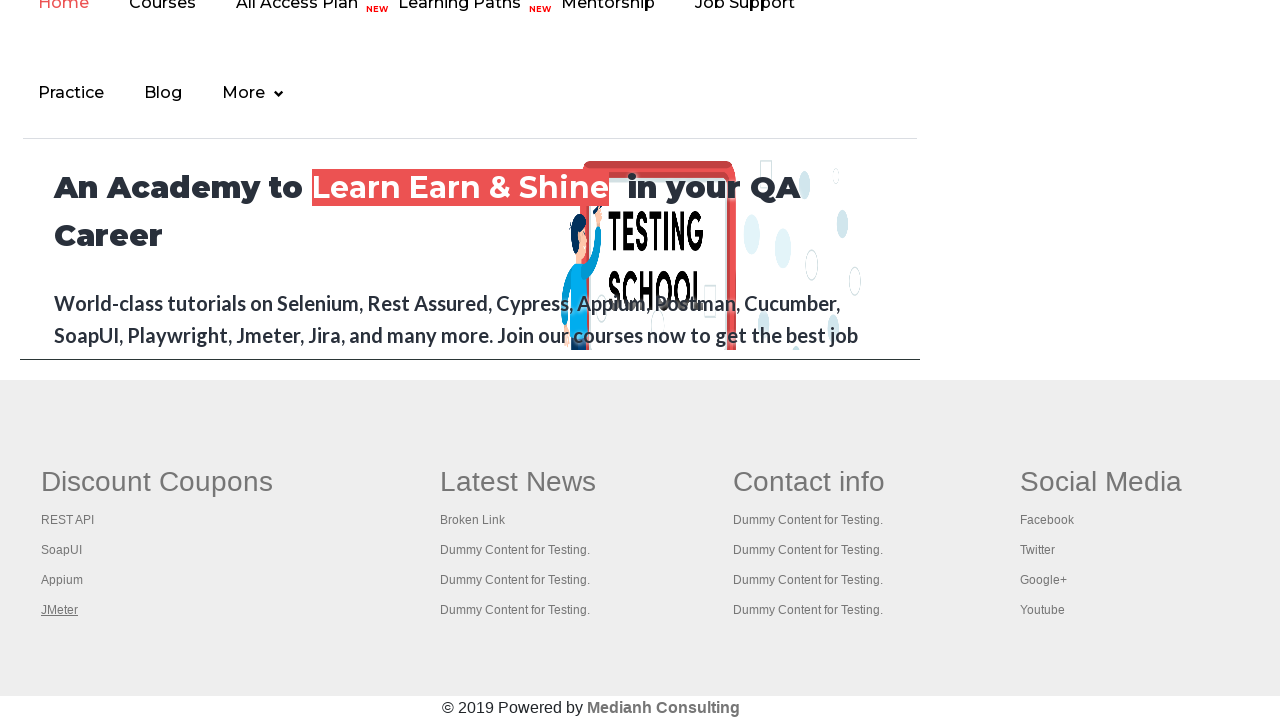